Tests the Playwright documentation site by clicking the "Get started" link and verifying the Installation heading appears

Starting URL: https://playwright.dev/

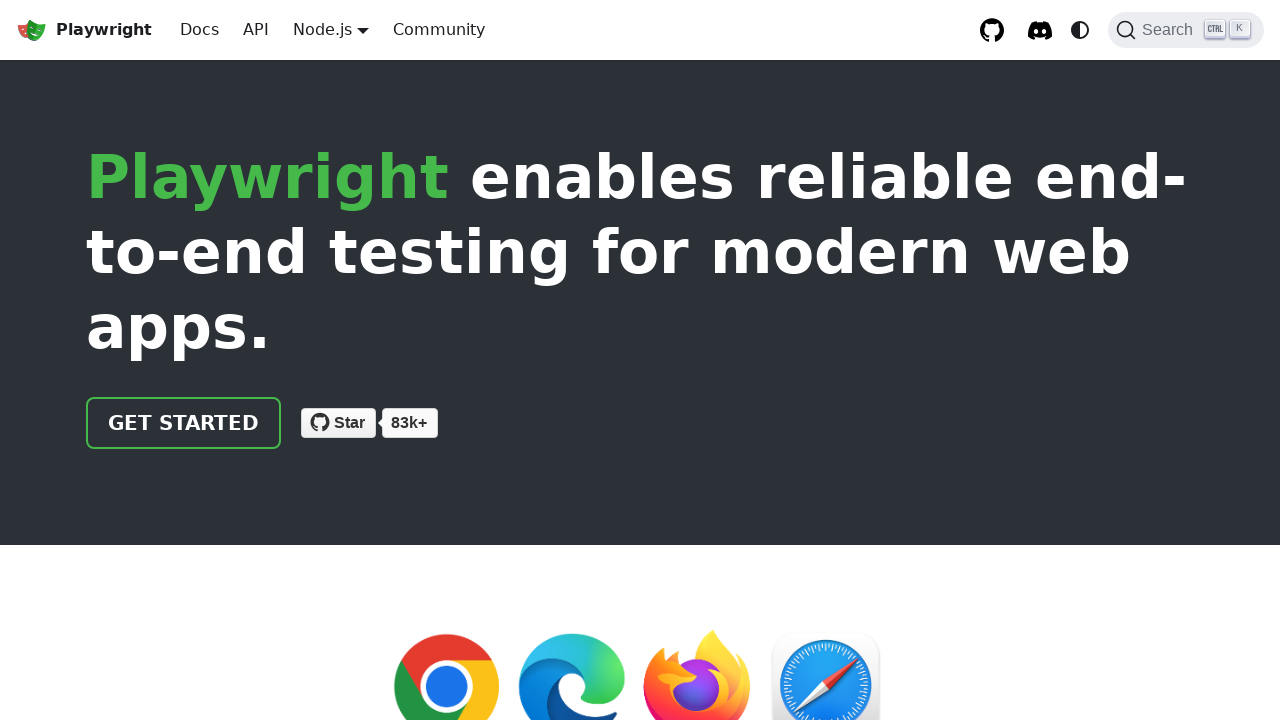

Clicked 'Get started' link on Playwright documentation homepage at (184, 423) on internal:role=link[name="Get started"i]
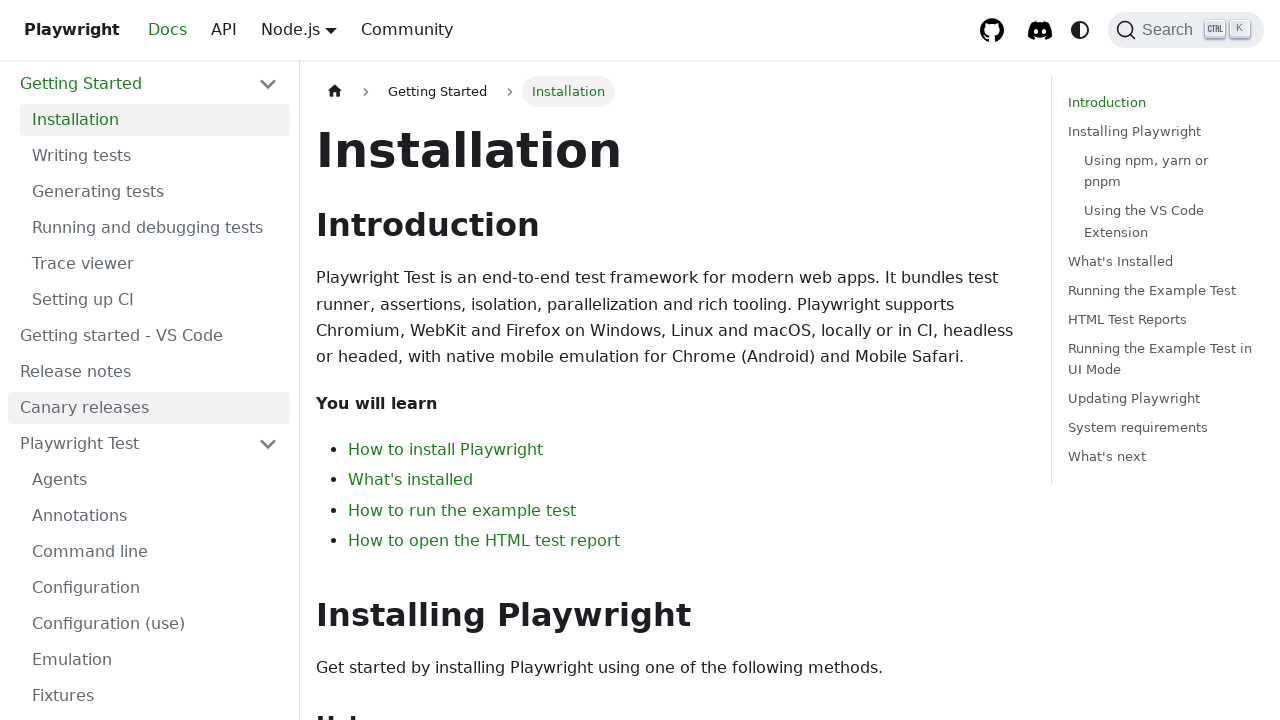

Installation heading appeared and is visible
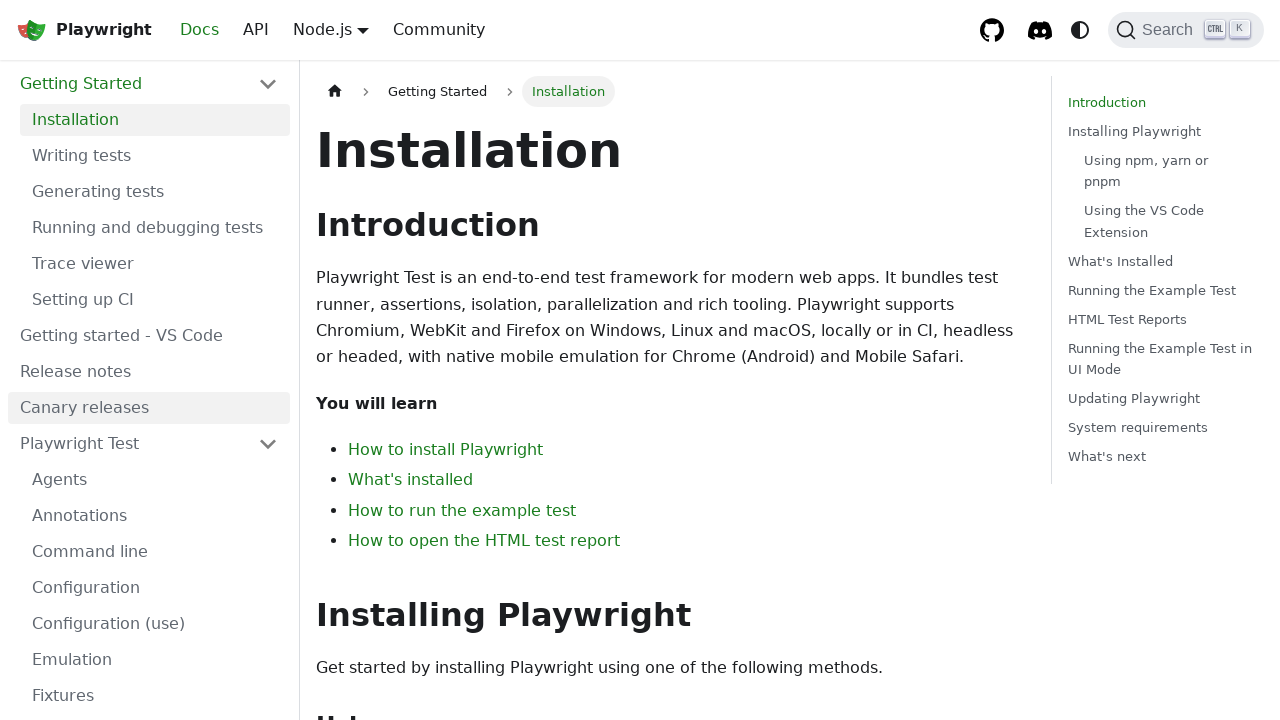

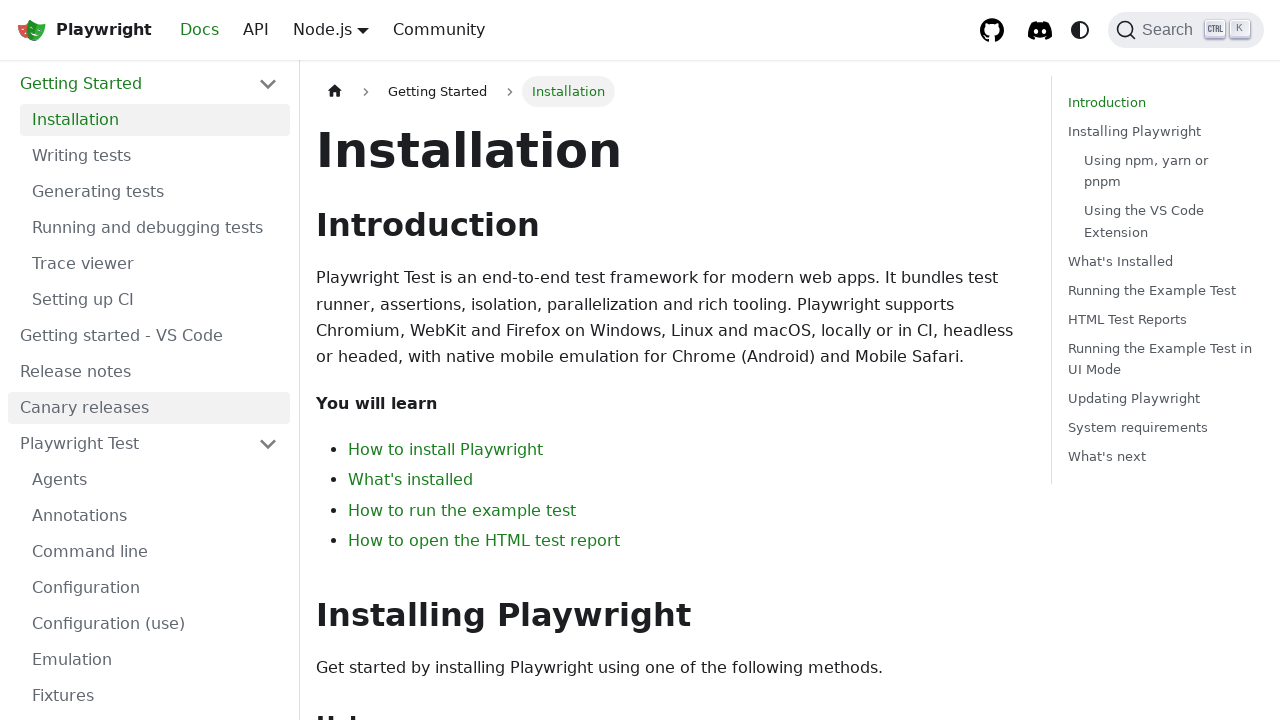